Tests drag and drop functionality by switching to an iframe, locating source and target elements, and performing a drag and drop action.

Starting URL: https://jqueryui.com/droppable/

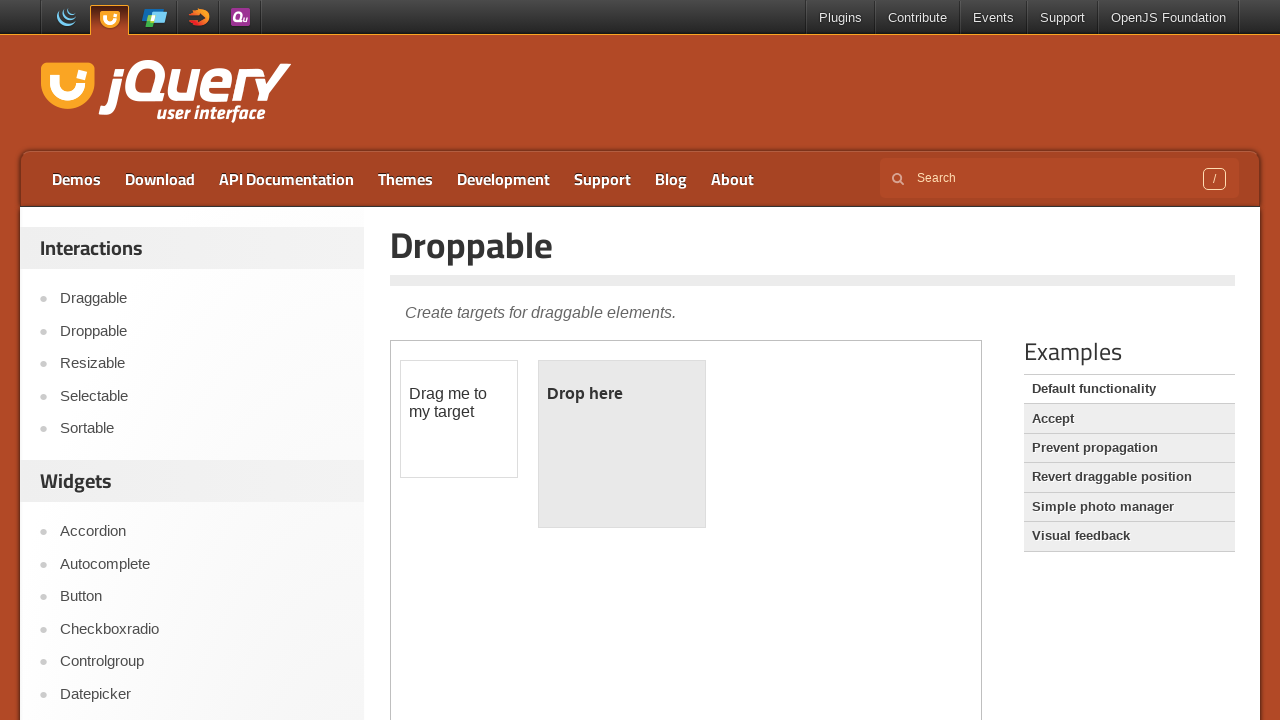

Located the iframe containing the drag-drop demo
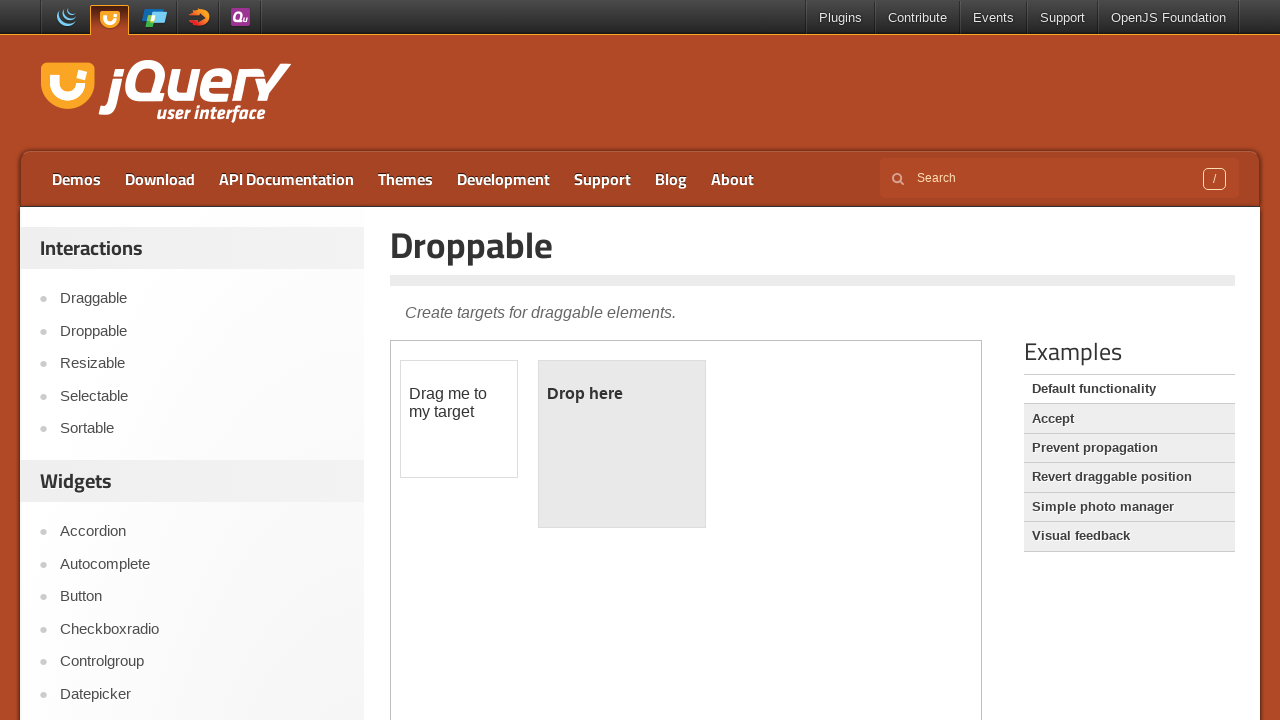

Waited for draggable element to be visible
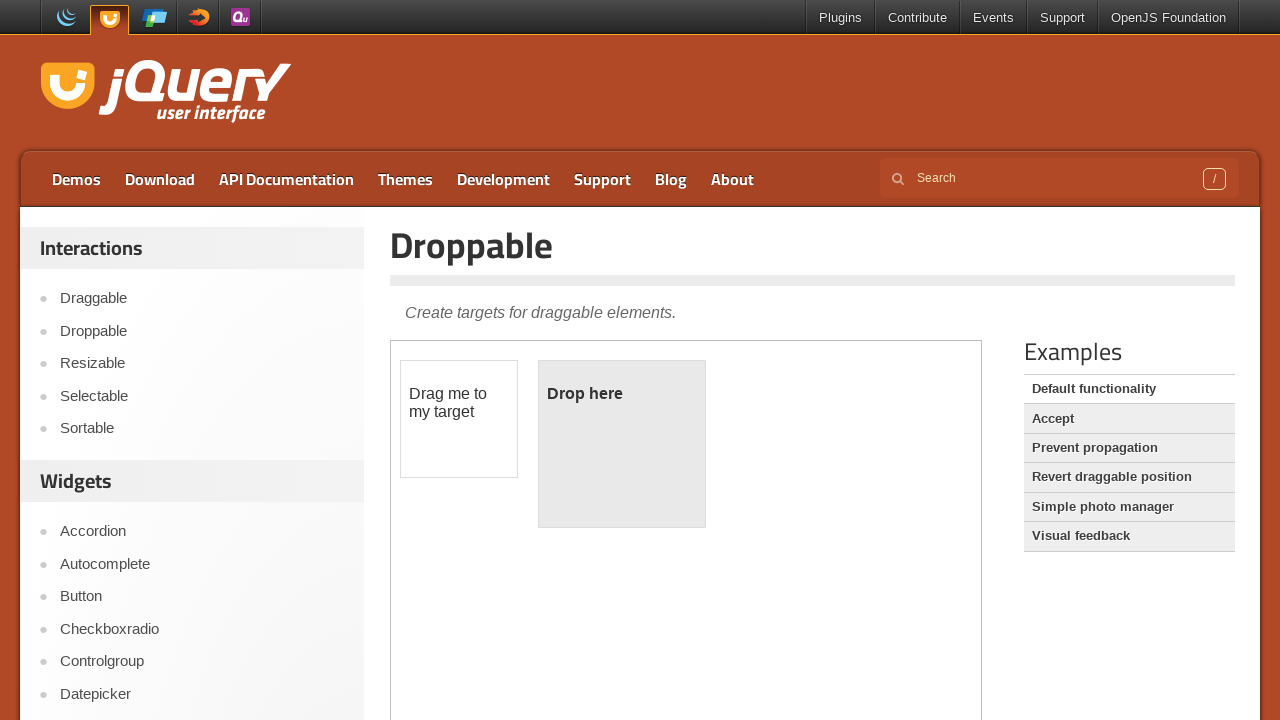

Waited for droppable element to be visible
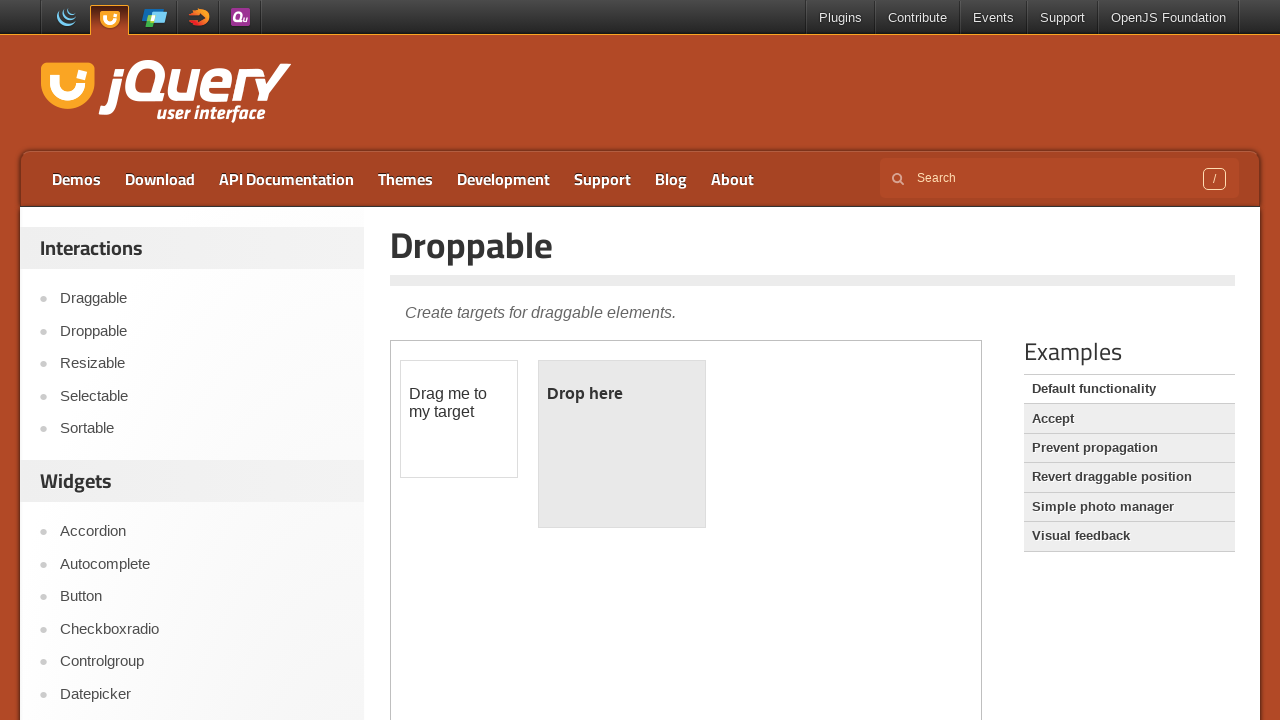

Clicked on the draggable element at (459, 419) on iframe >> nth=0 >> internal:control=enter-frame >> #draggable
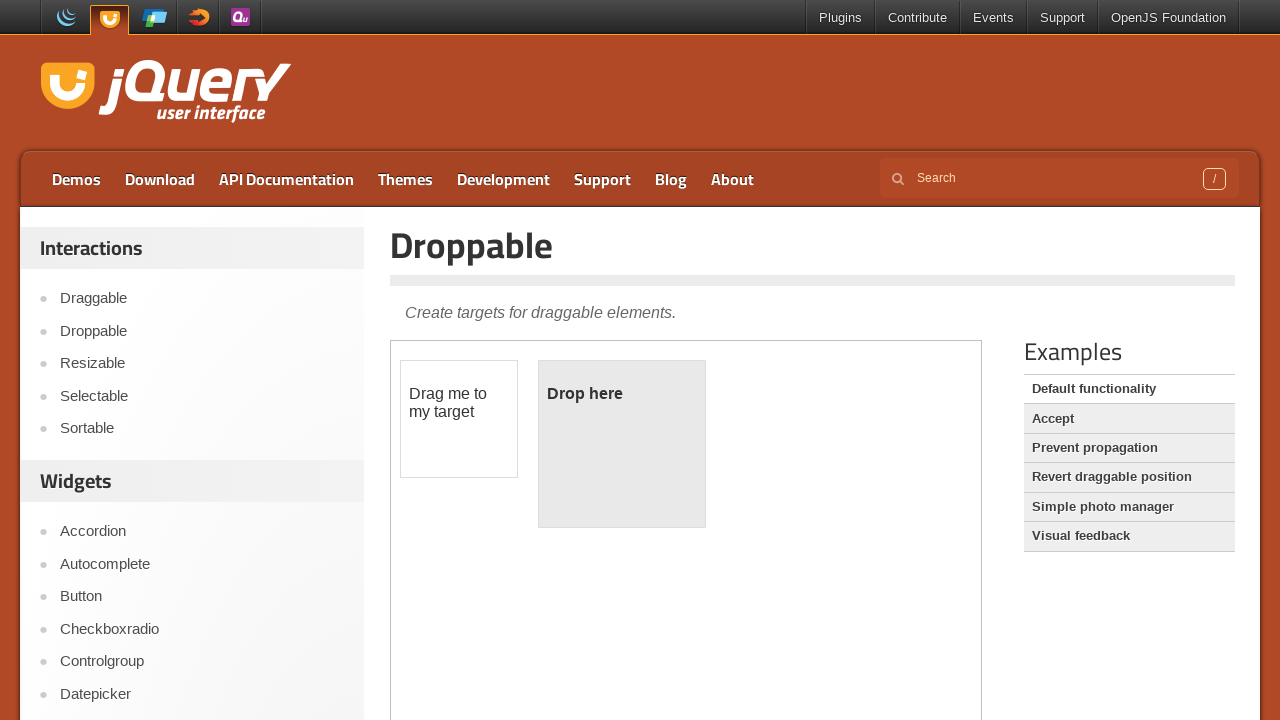

Performed drag and drop action from draggable to droppable element at (622, 444)
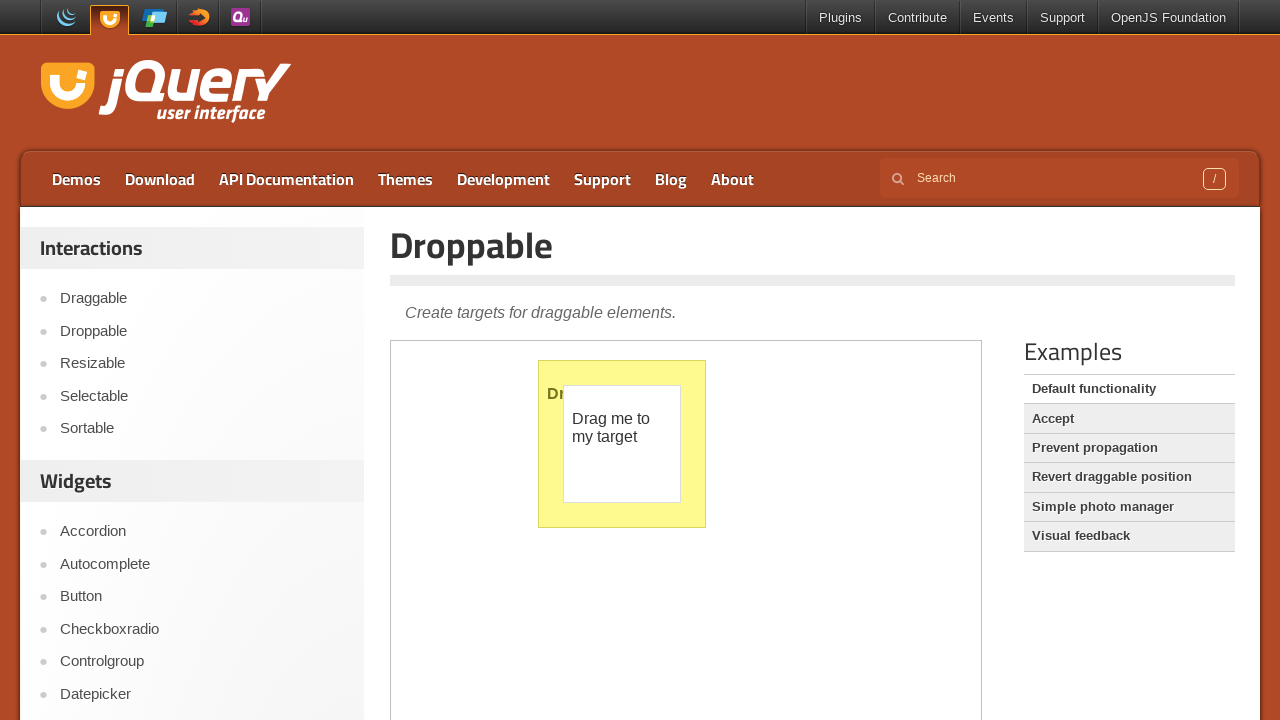

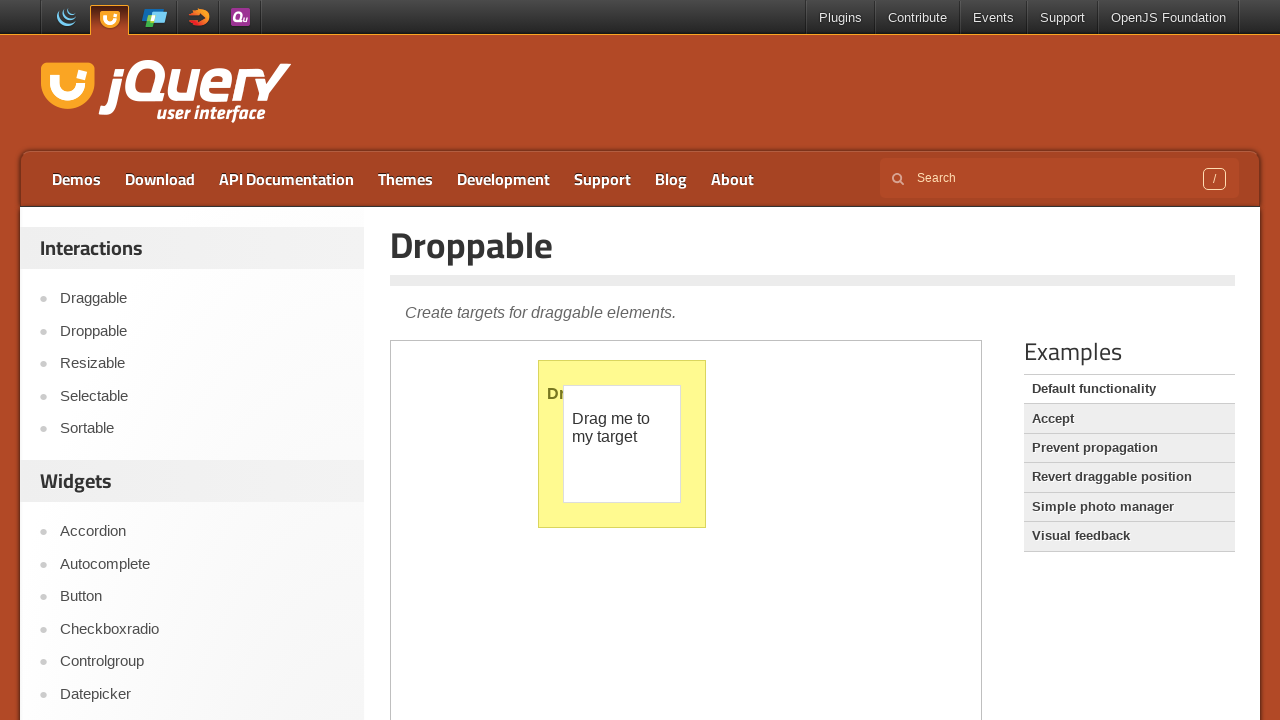